Tests window/tab handling by opening a new window, switching between windows, and verifying content in both parent and child windows

Starting URL: https://the-internet.herokuapp.com/

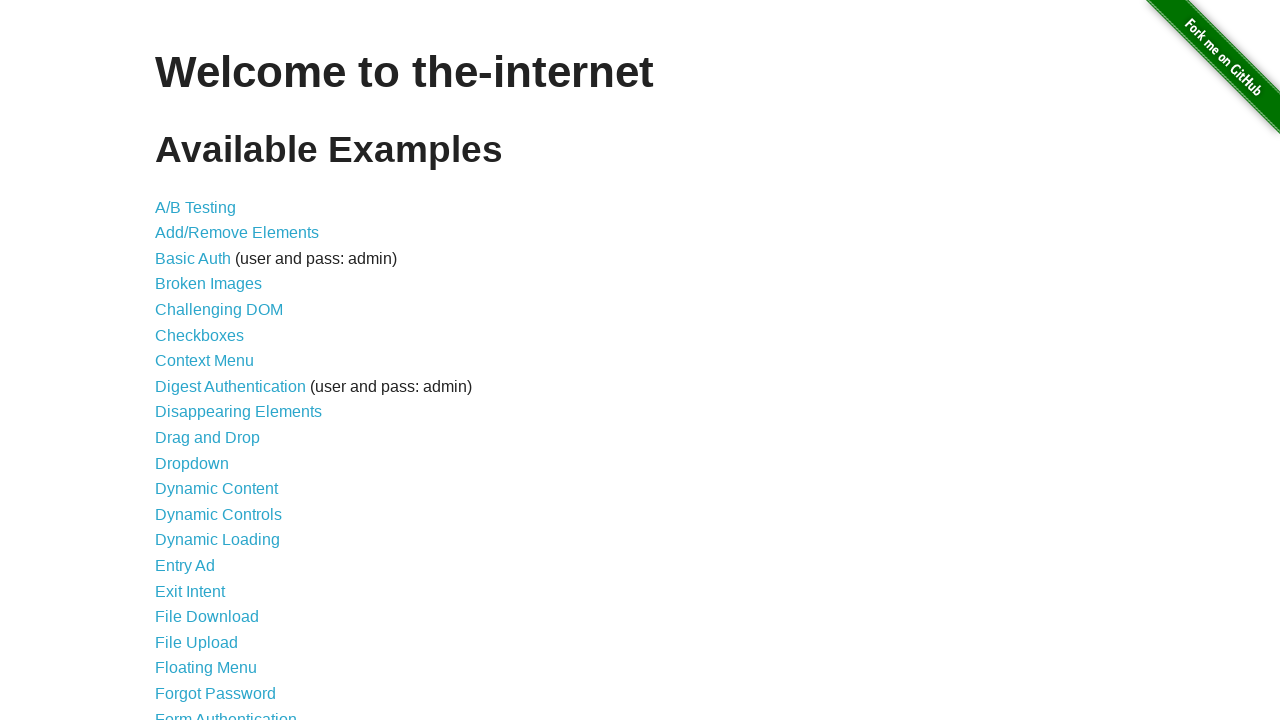

Clicked on Multiple Windows link at (218, 369) on [href='/windows']
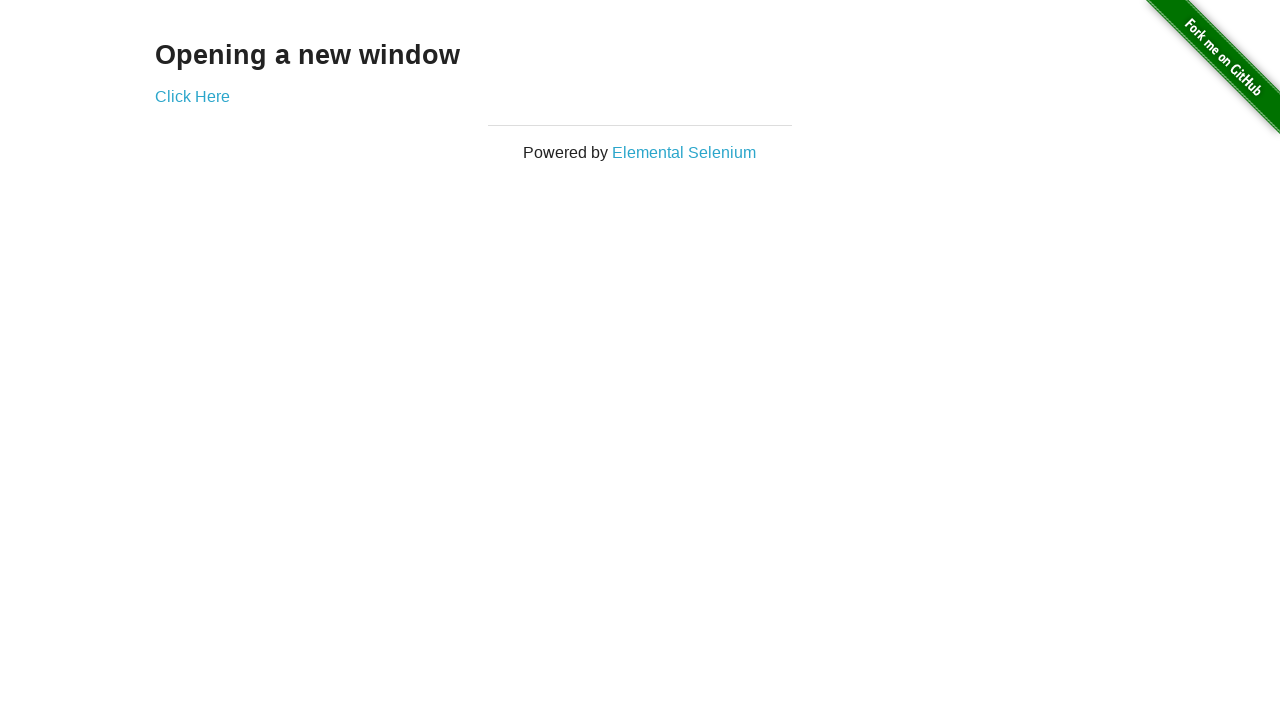

Clicked link to open new window at (192, 96) on [href='/windows/new']
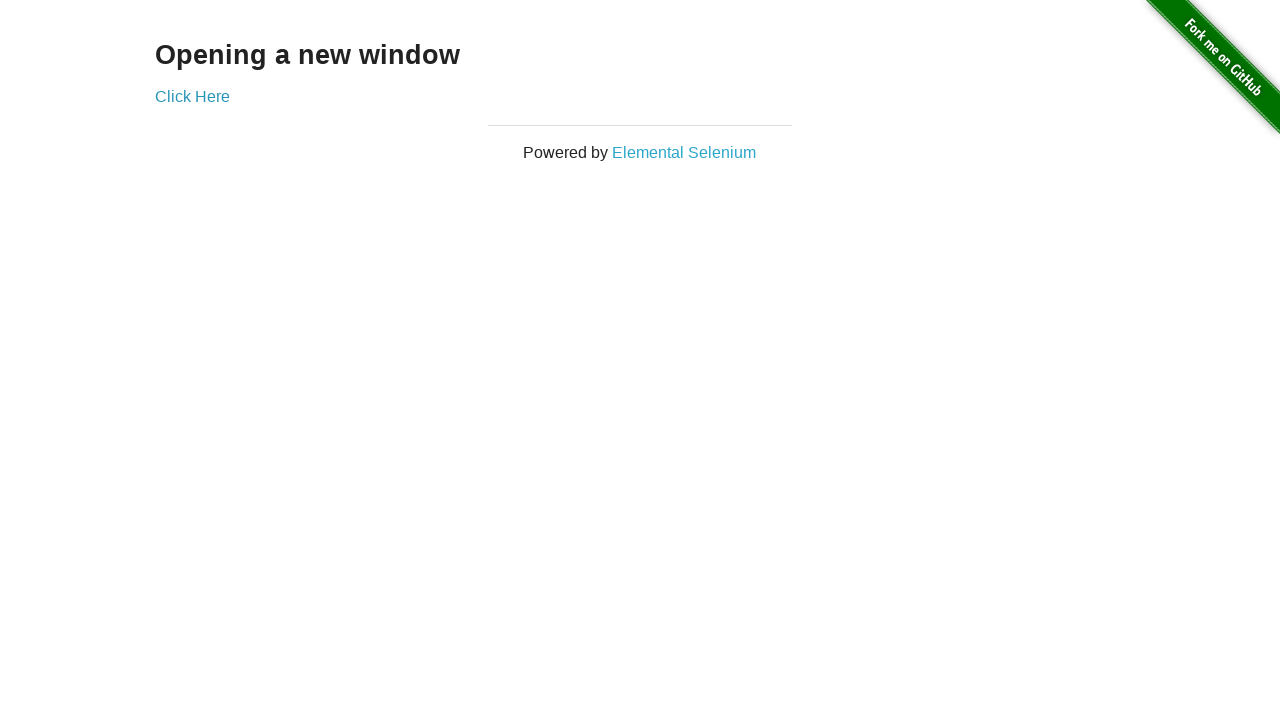

New window opened and captured
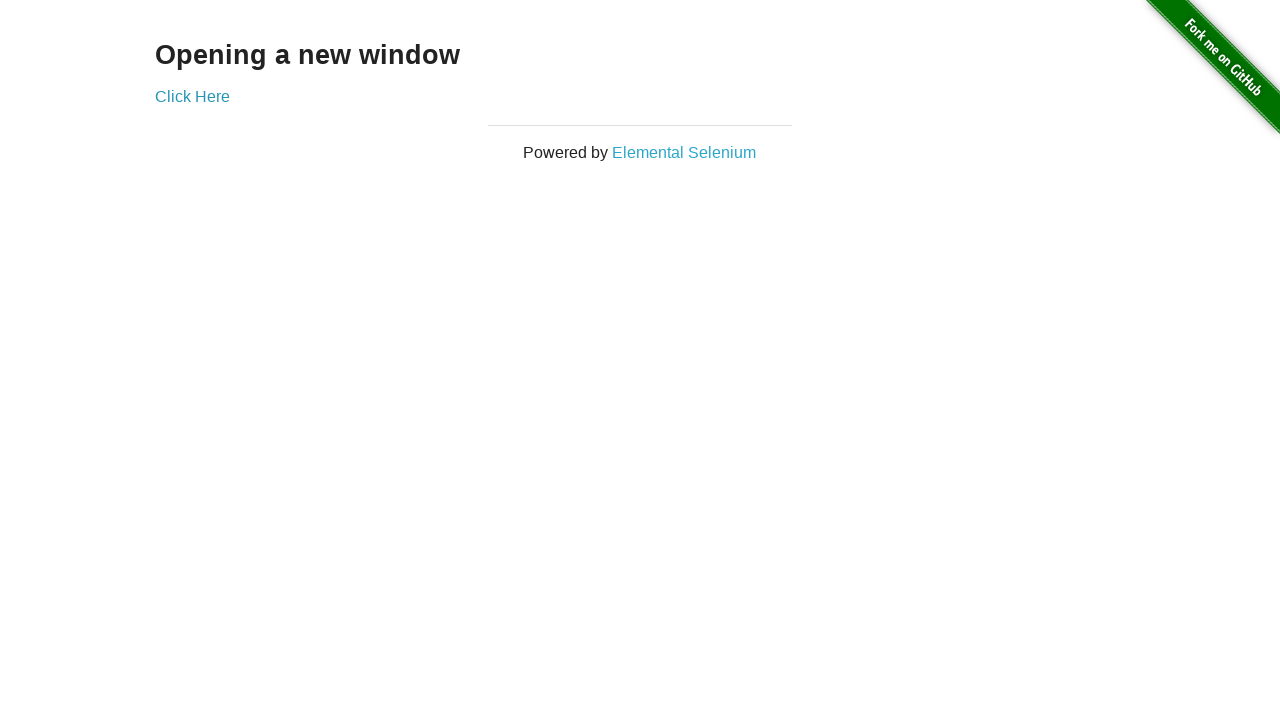

Verified 'New Window' heading in child window
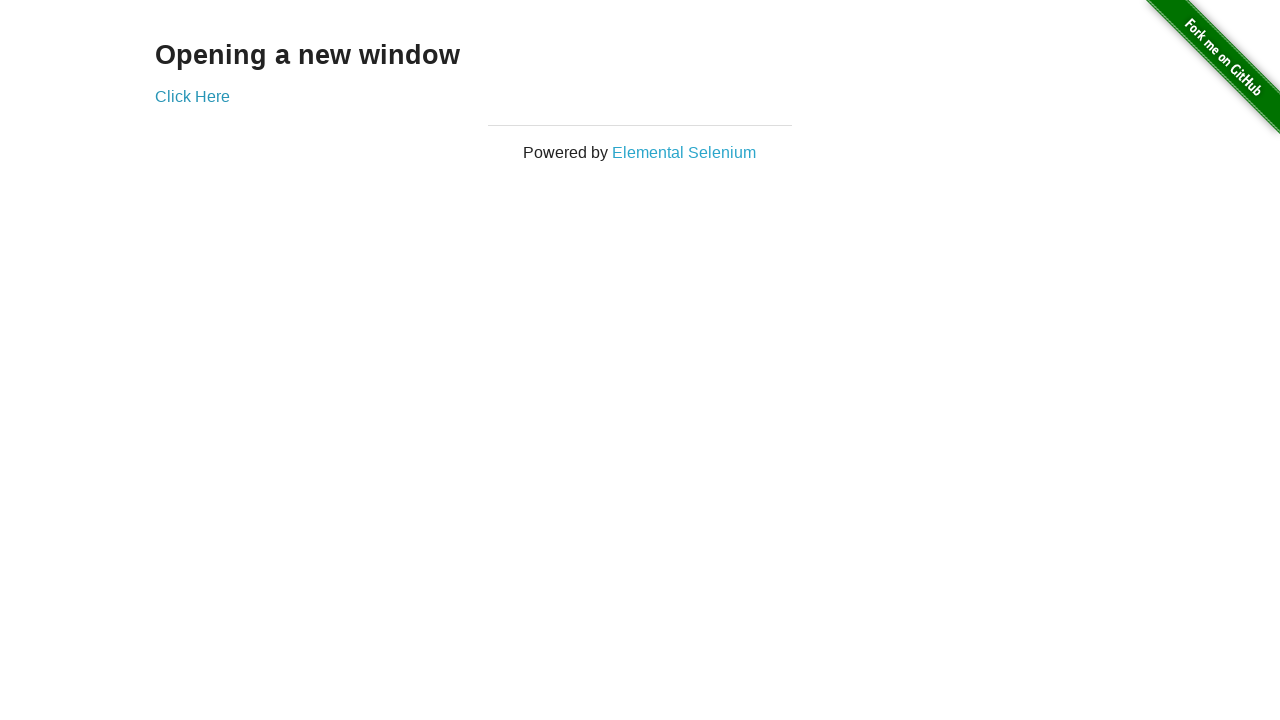

Verified 'Opening a new window' heading in parent window
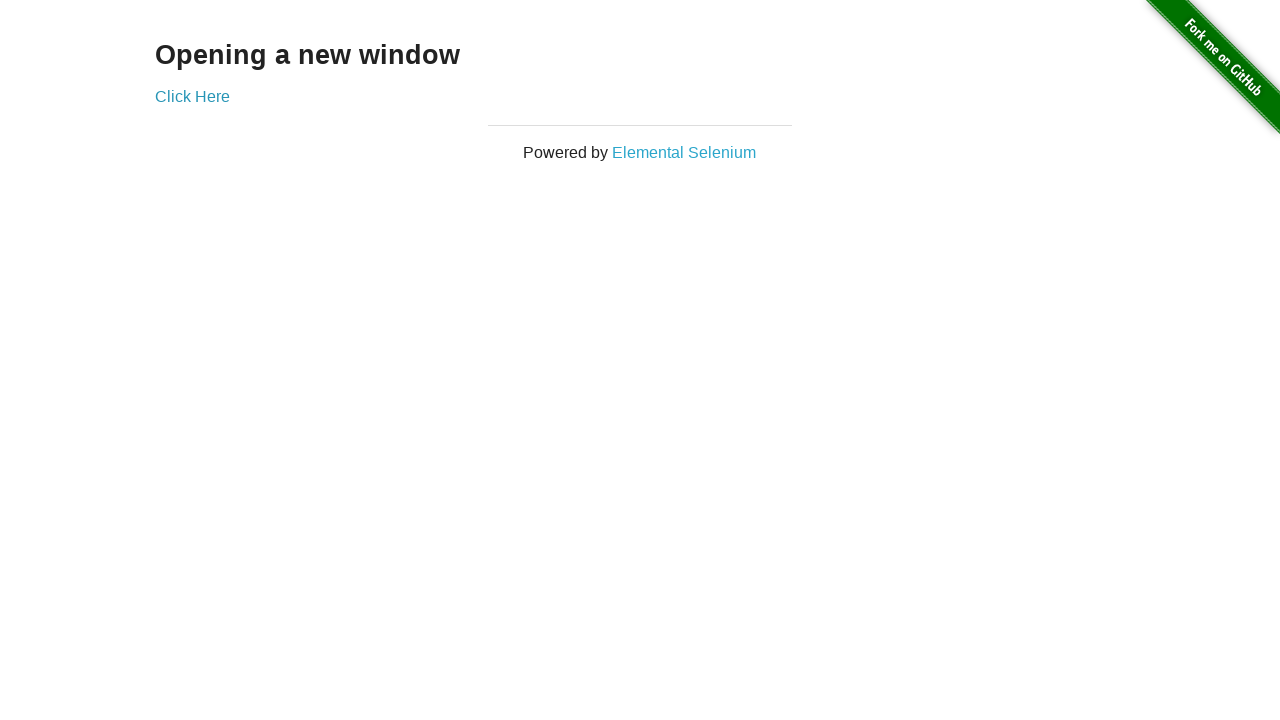

Closed the new window
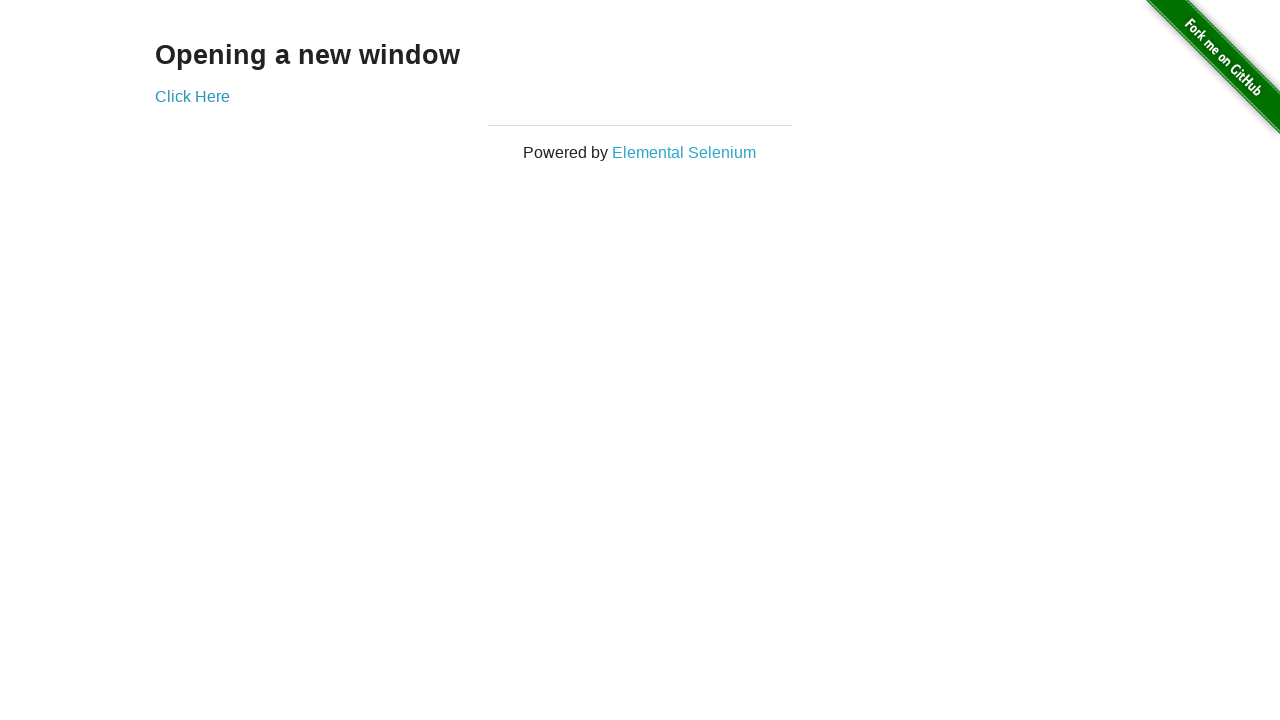

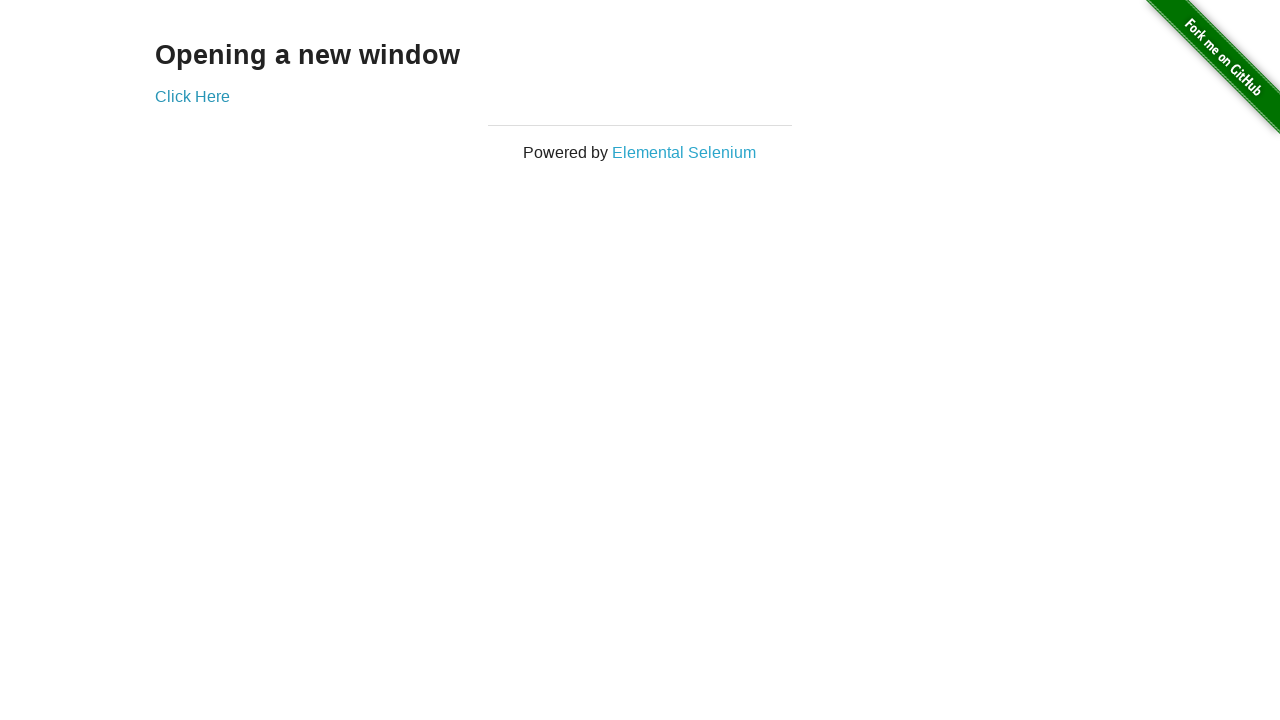